Tests handling a static dropdown element by selecting an option by index and verifying the dropdown options are accessible on a Selenium practice page.

Starting URL: https://www.tutorialspoint.com/selenium/practice/selenium_automation_practice.php

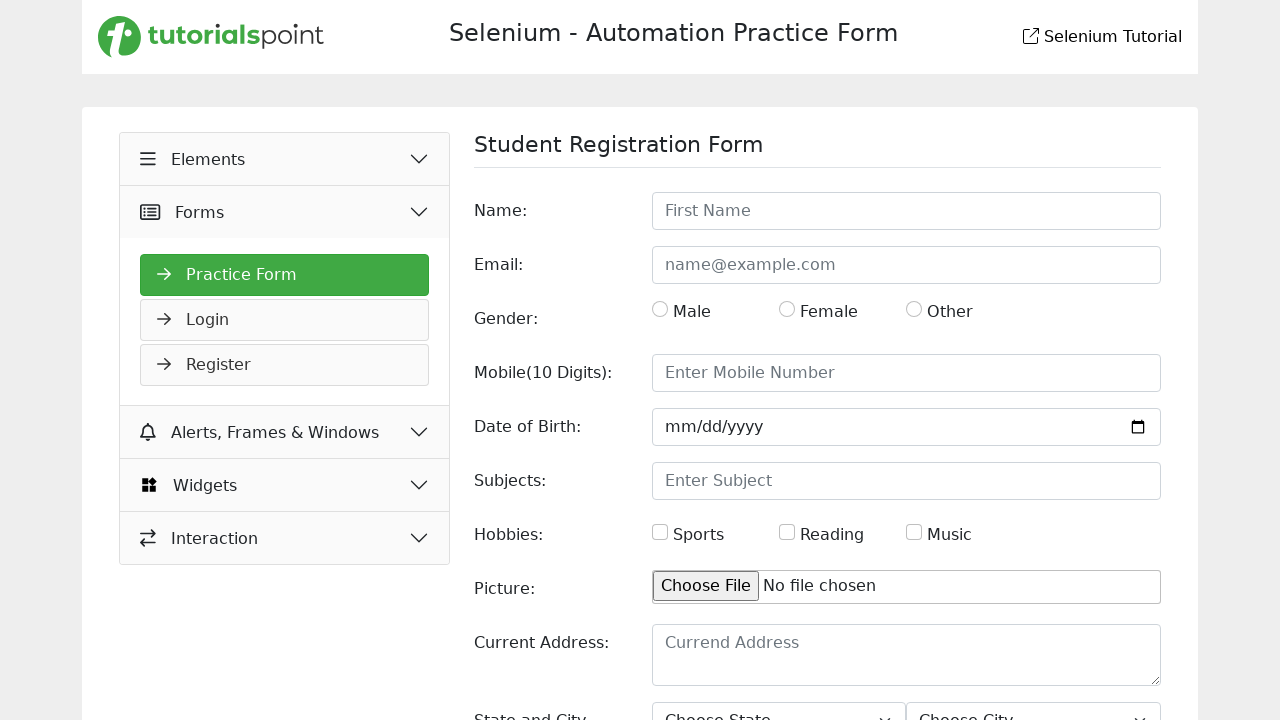

Waited for page to load (2000ms)
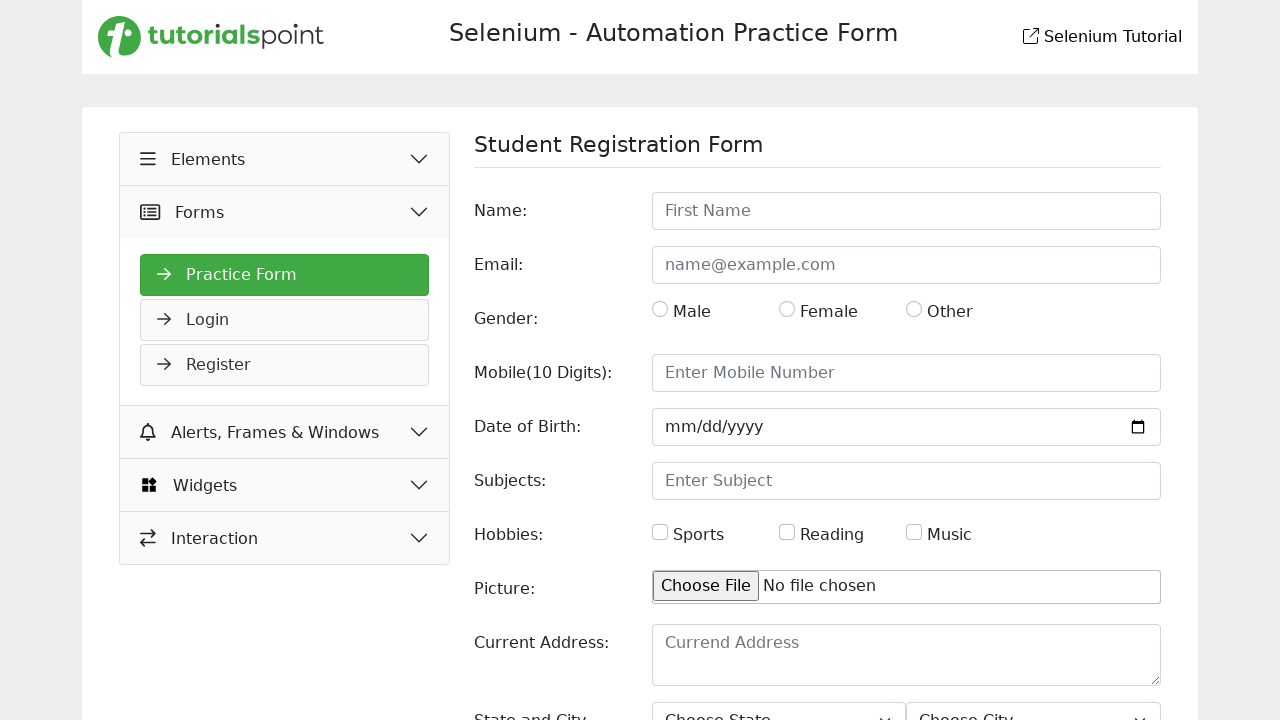

Located state dropdown element
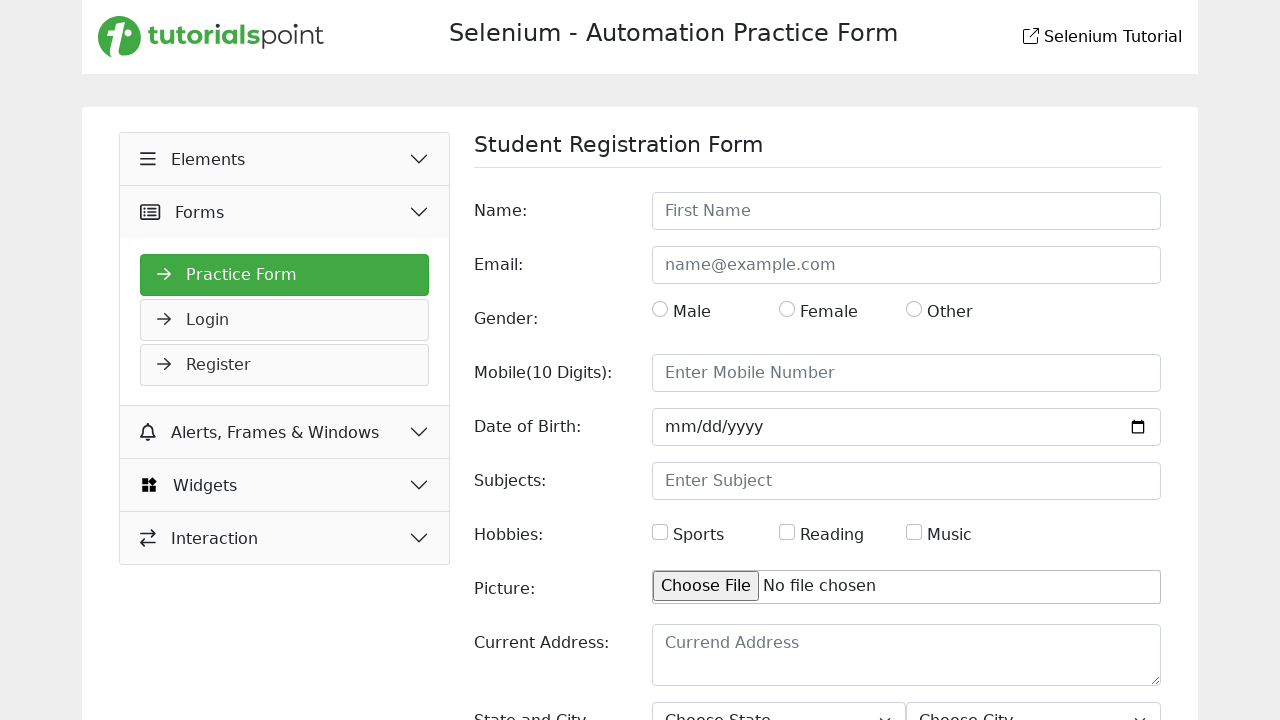

Dropdown element became visible
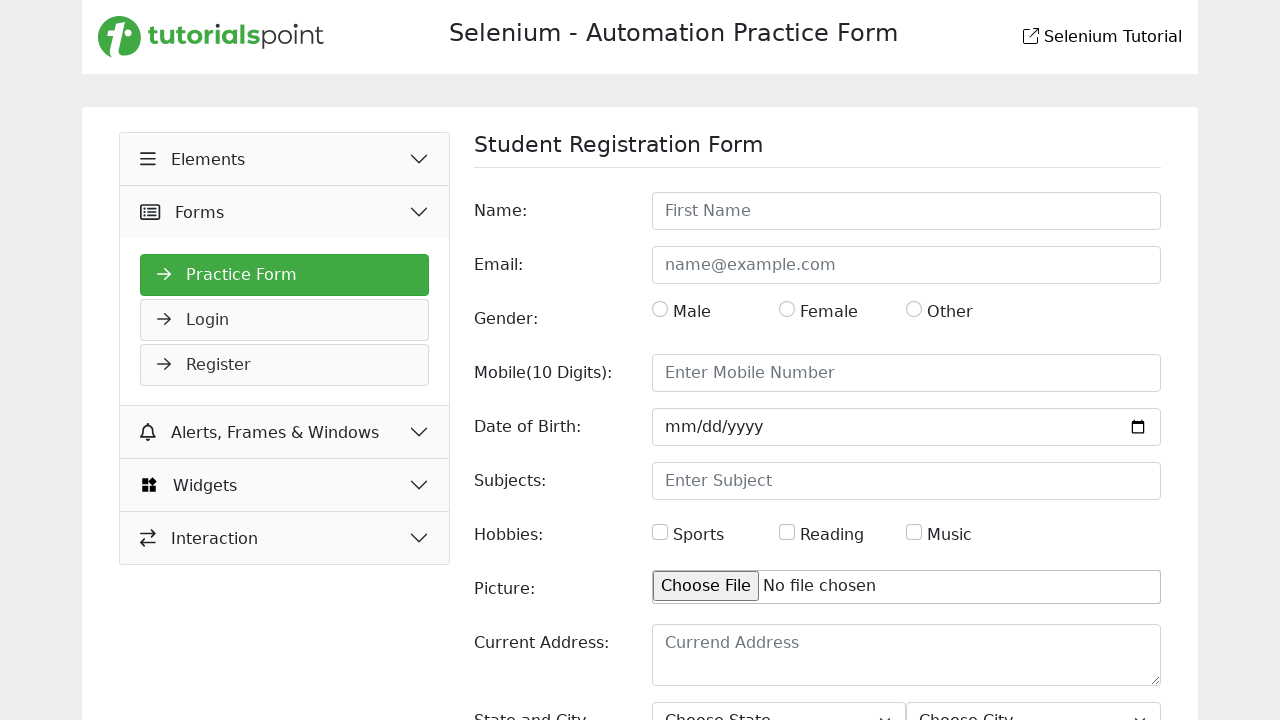

Selected dropdown option at index 1 on select#state
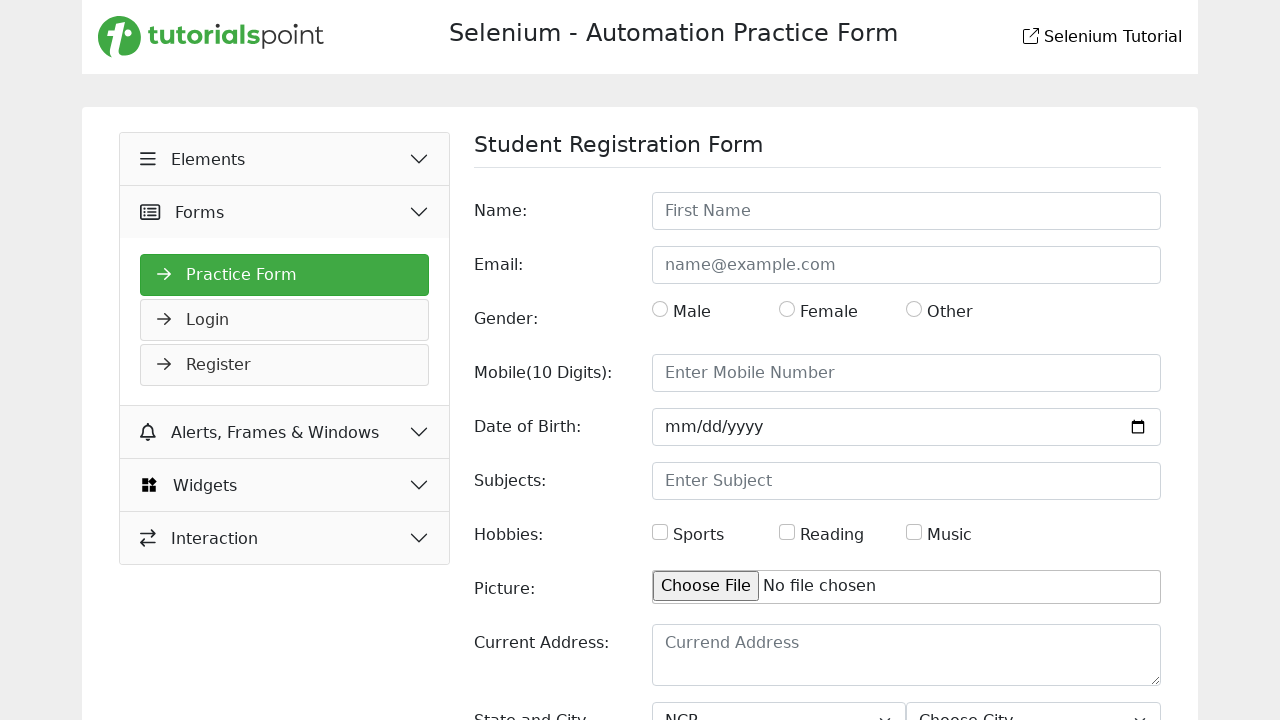

Waited for dropdown selection to render (1000ms)
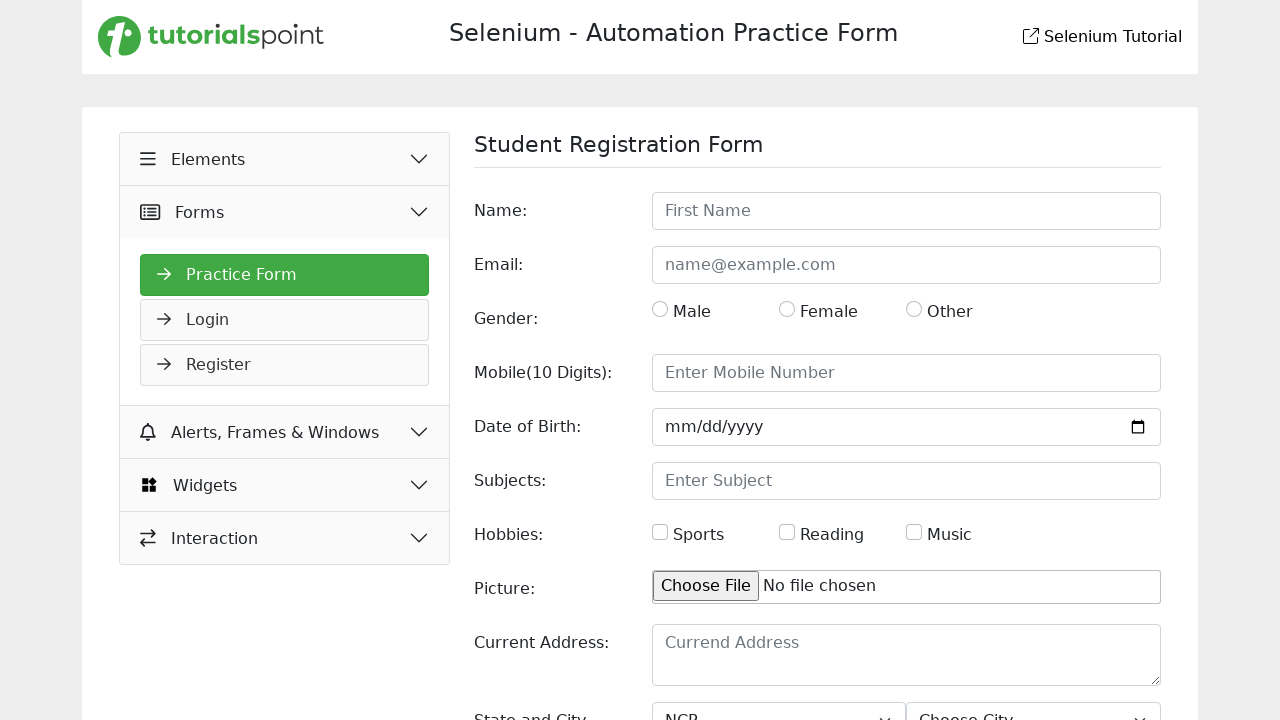

Retrieved all dropdown options
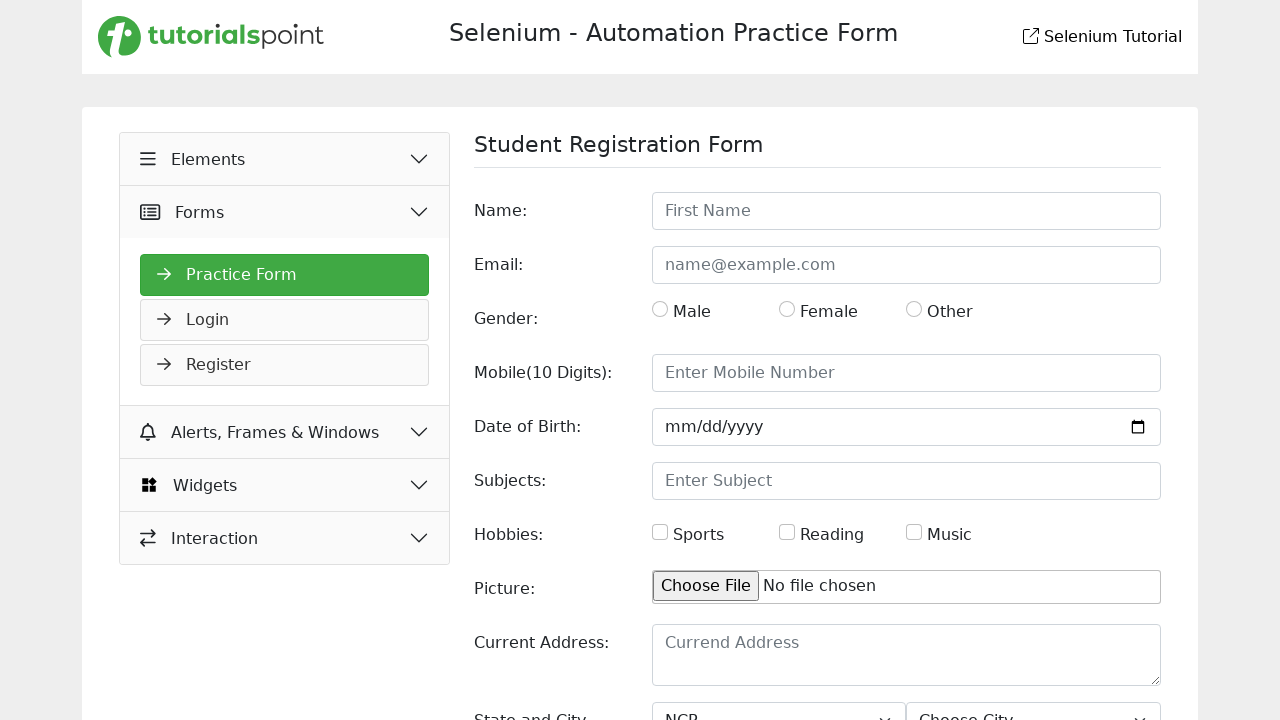

Printed option text: Choose State
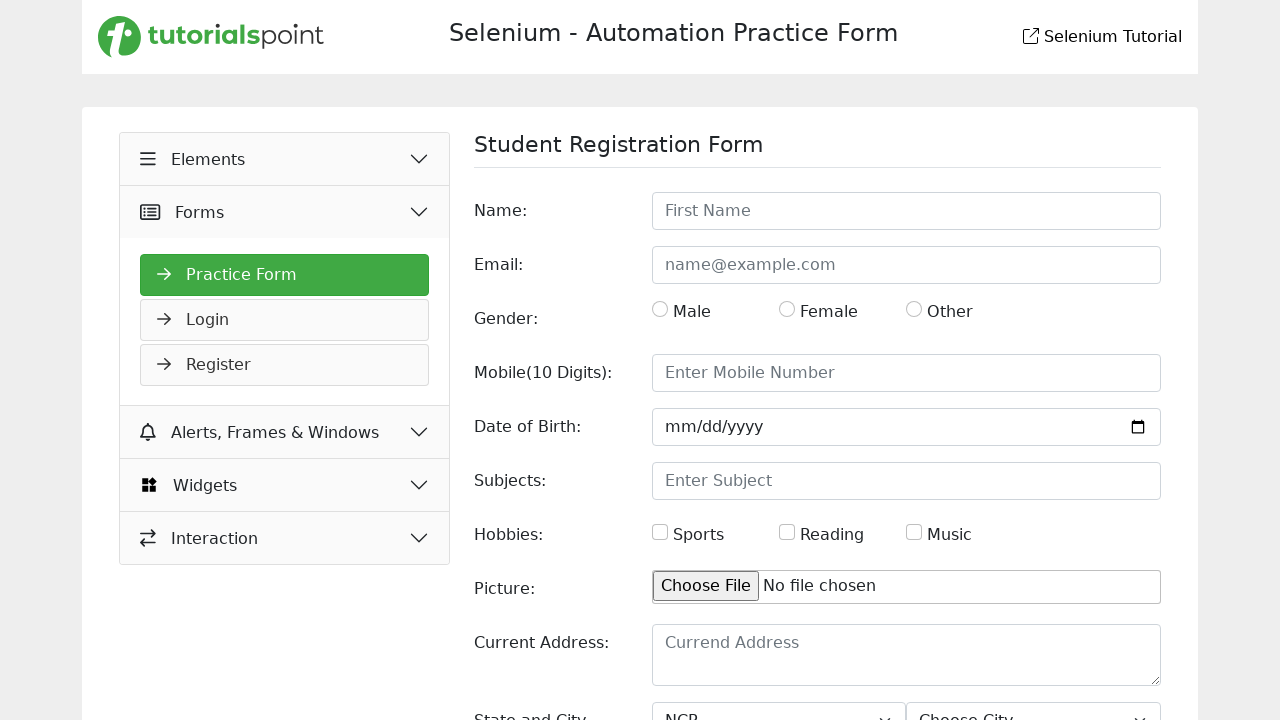

Printed option text: NCR
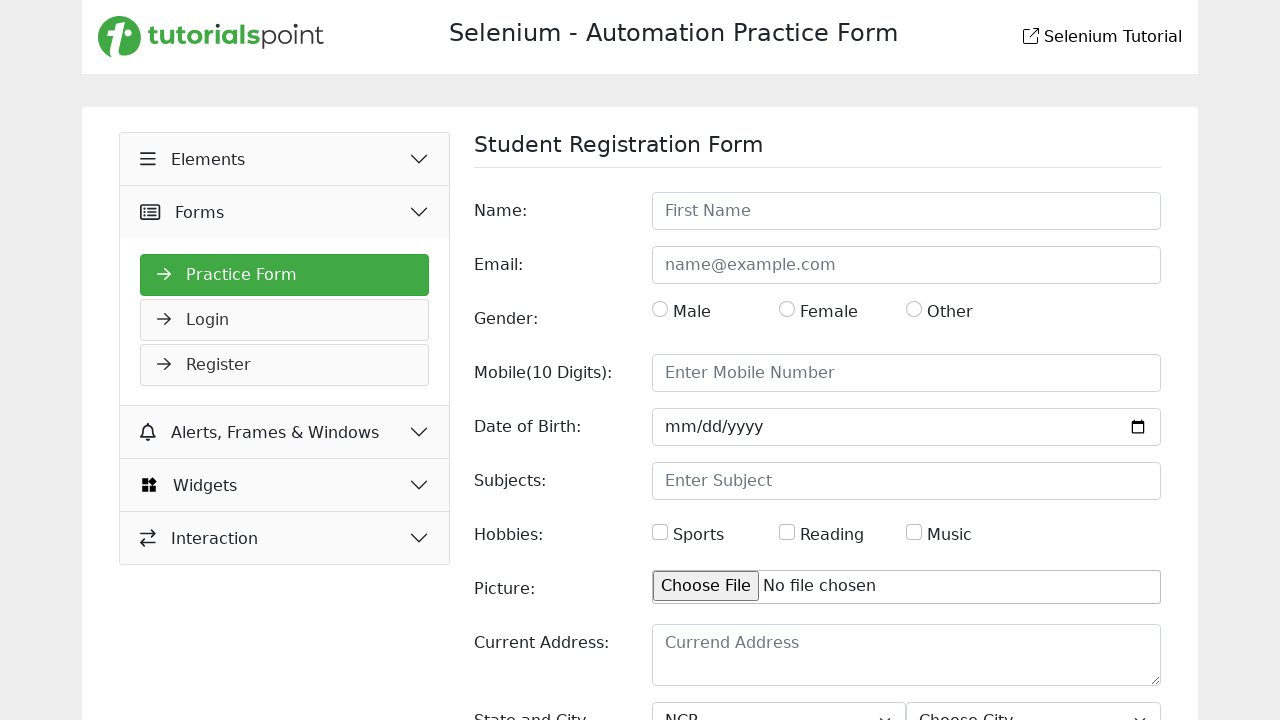

Printed option text: Uttar Pradesh
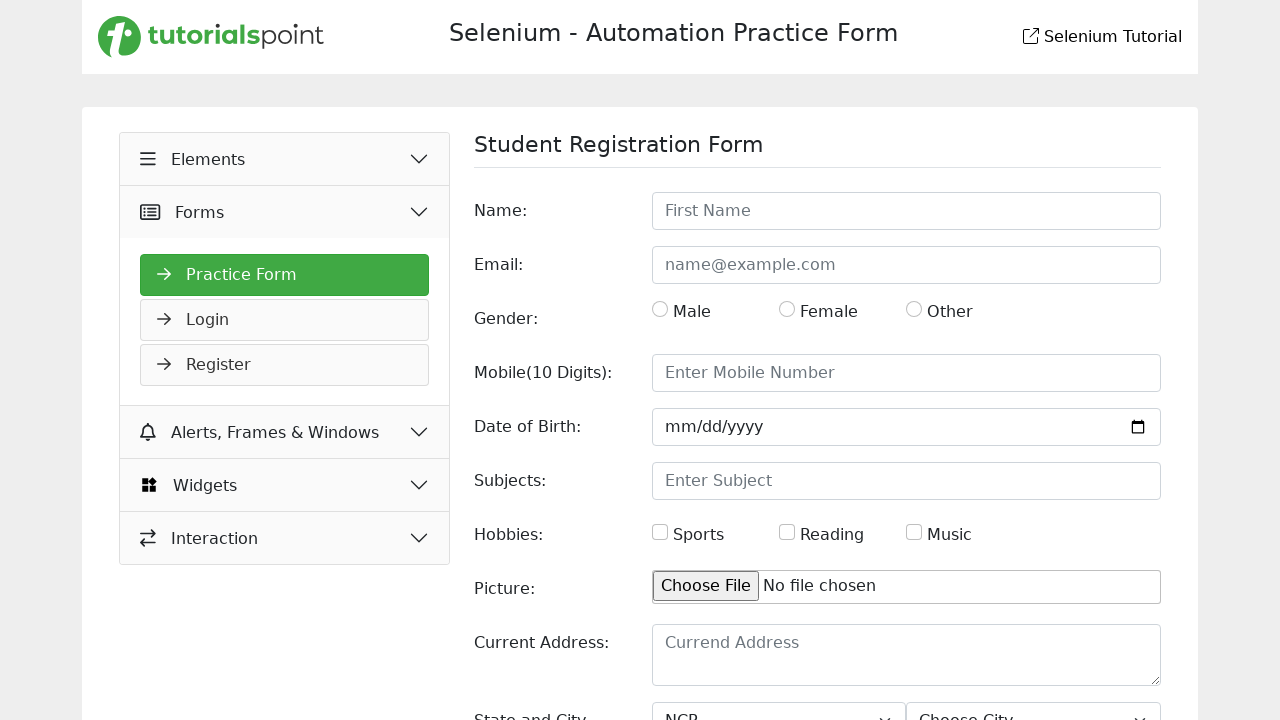

Printed option text: Haryana
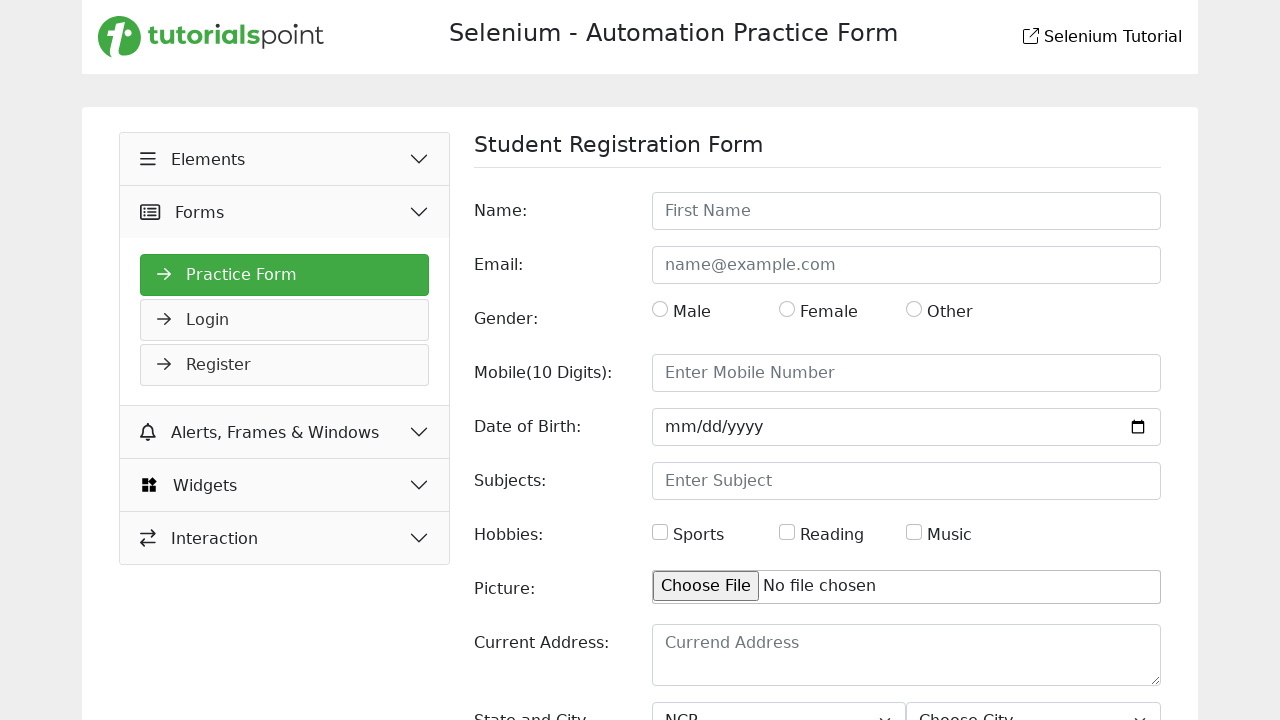

Printed option text: Rajasthan
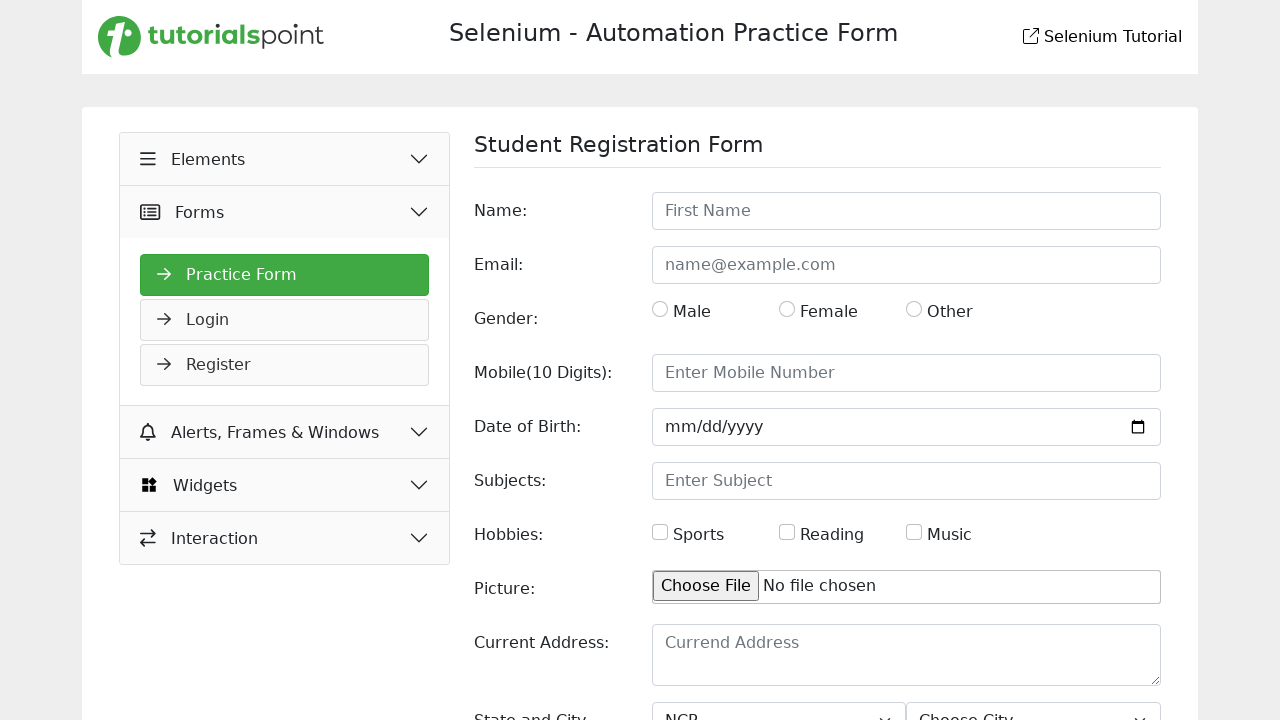

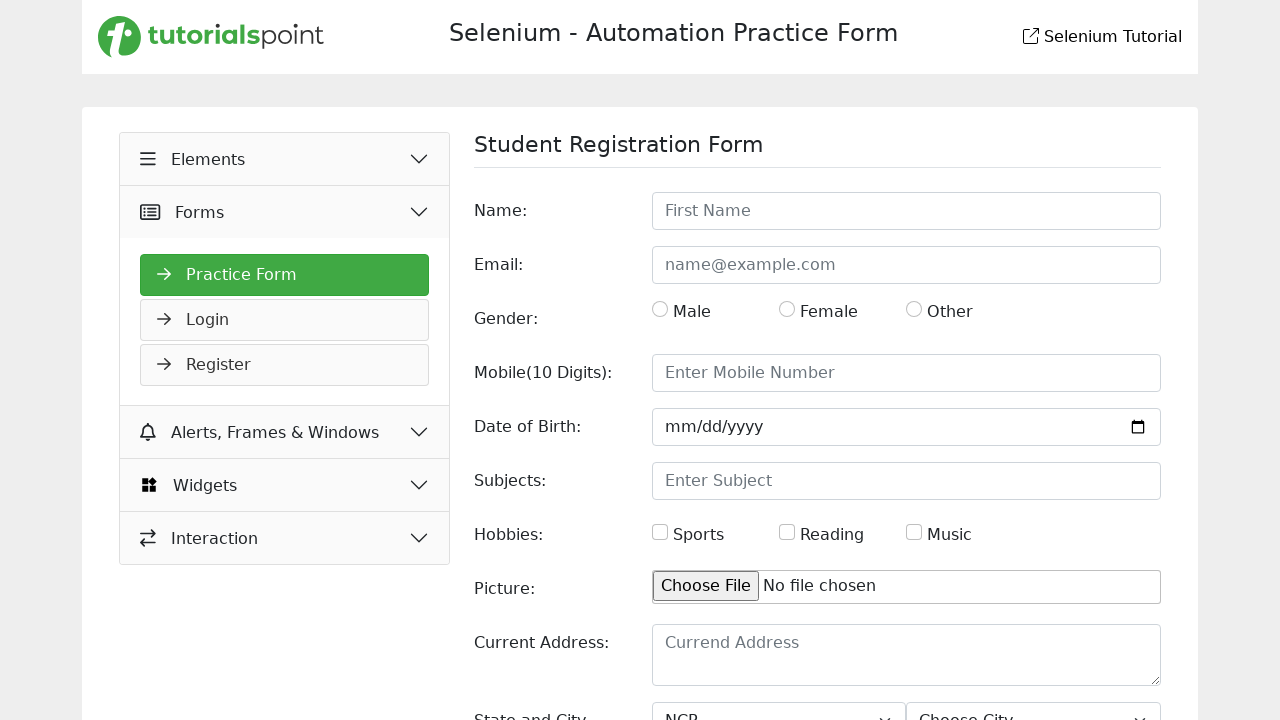